Navigates to the Bottom Navigation documentation page and verifies the h1 heading is present

Starting URL: https://flowbite-svelte.com/docs/components/bottom-navigation

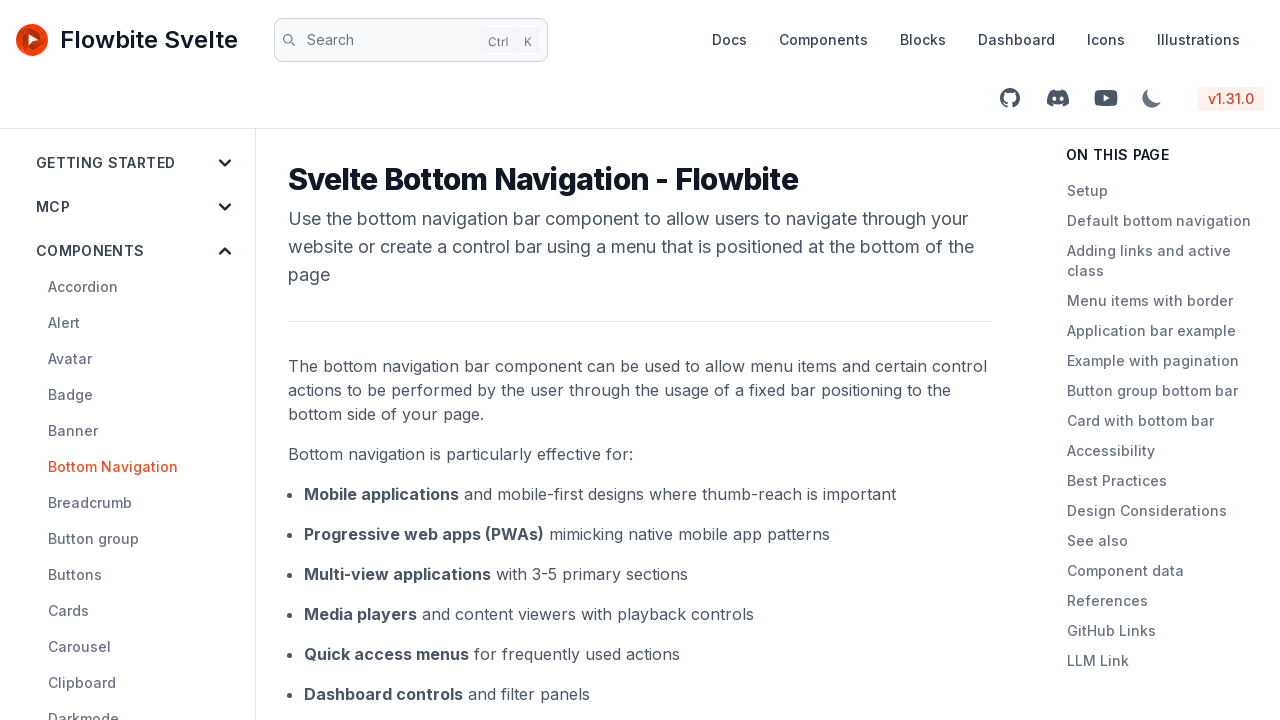

Navigated to Bottom Navigation documentation page
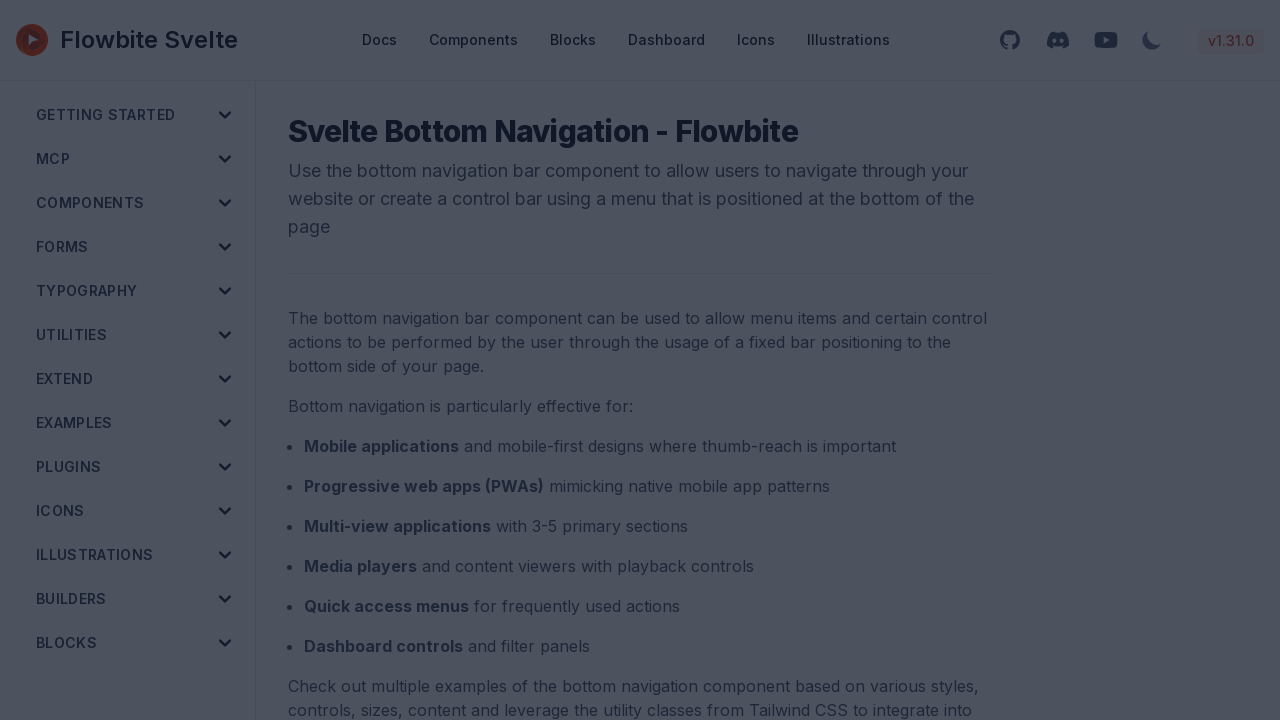

h1 heading loaded on the page
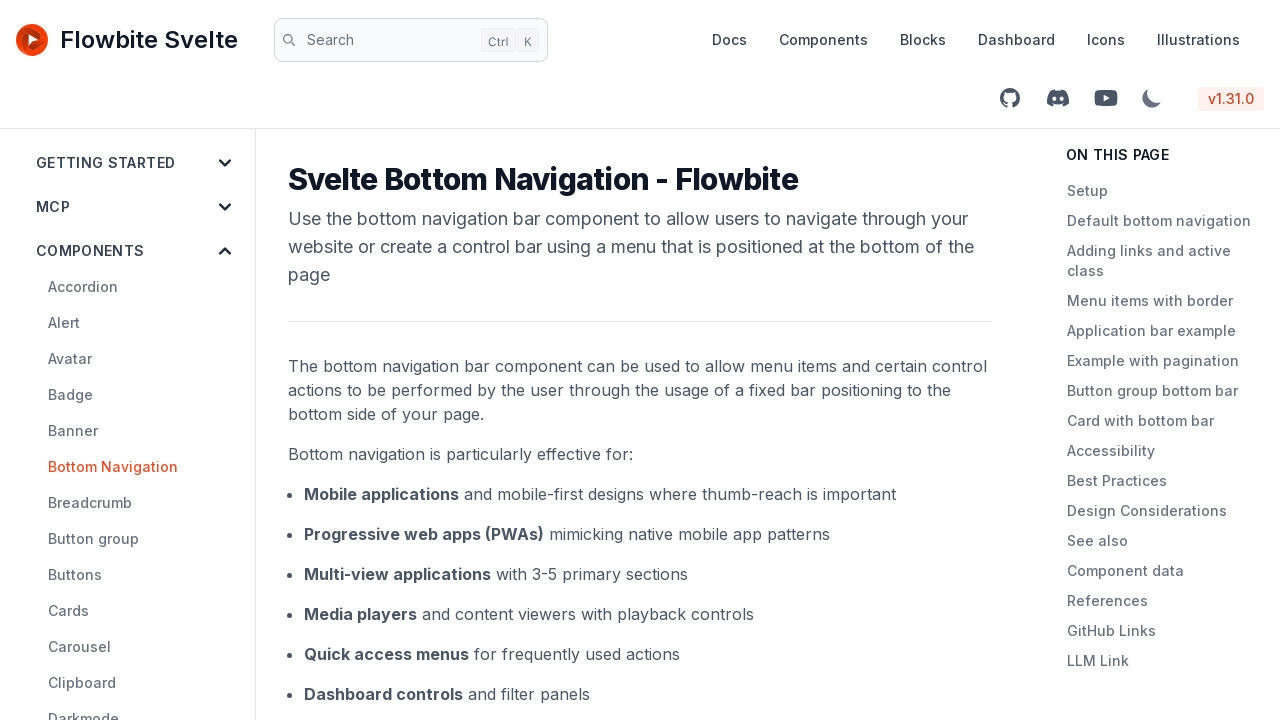

Verified h1 heading is present
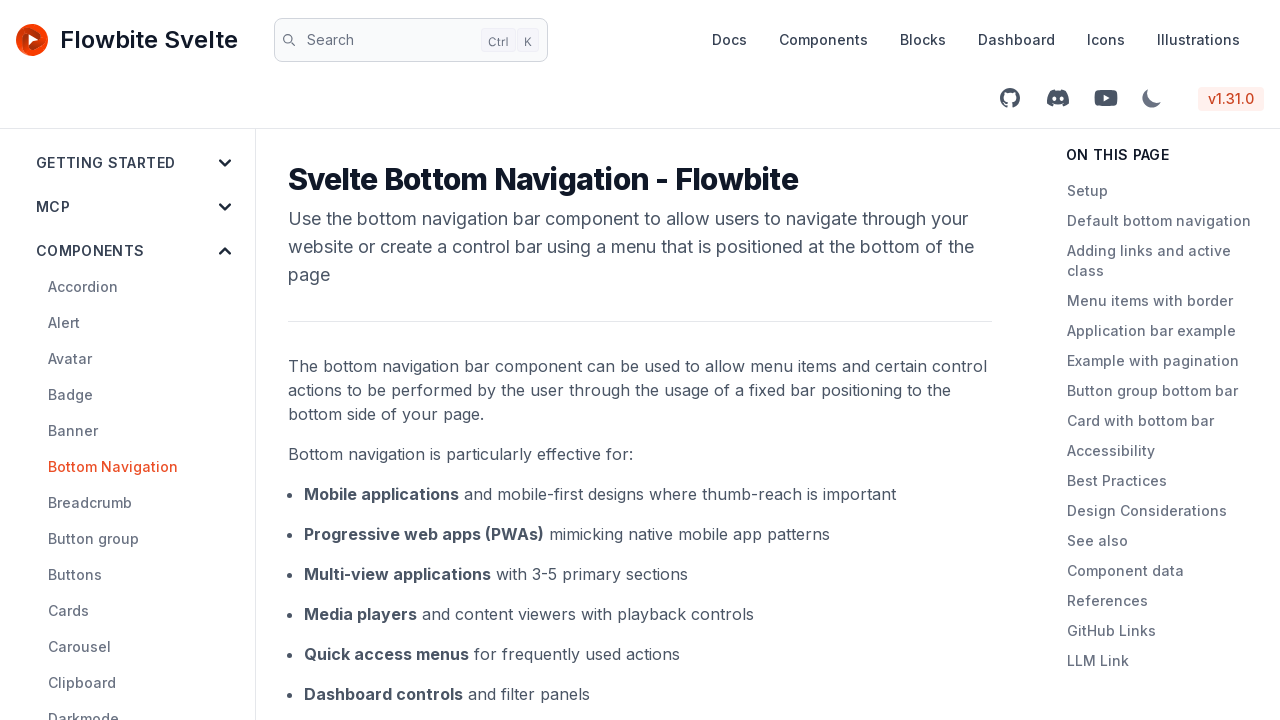

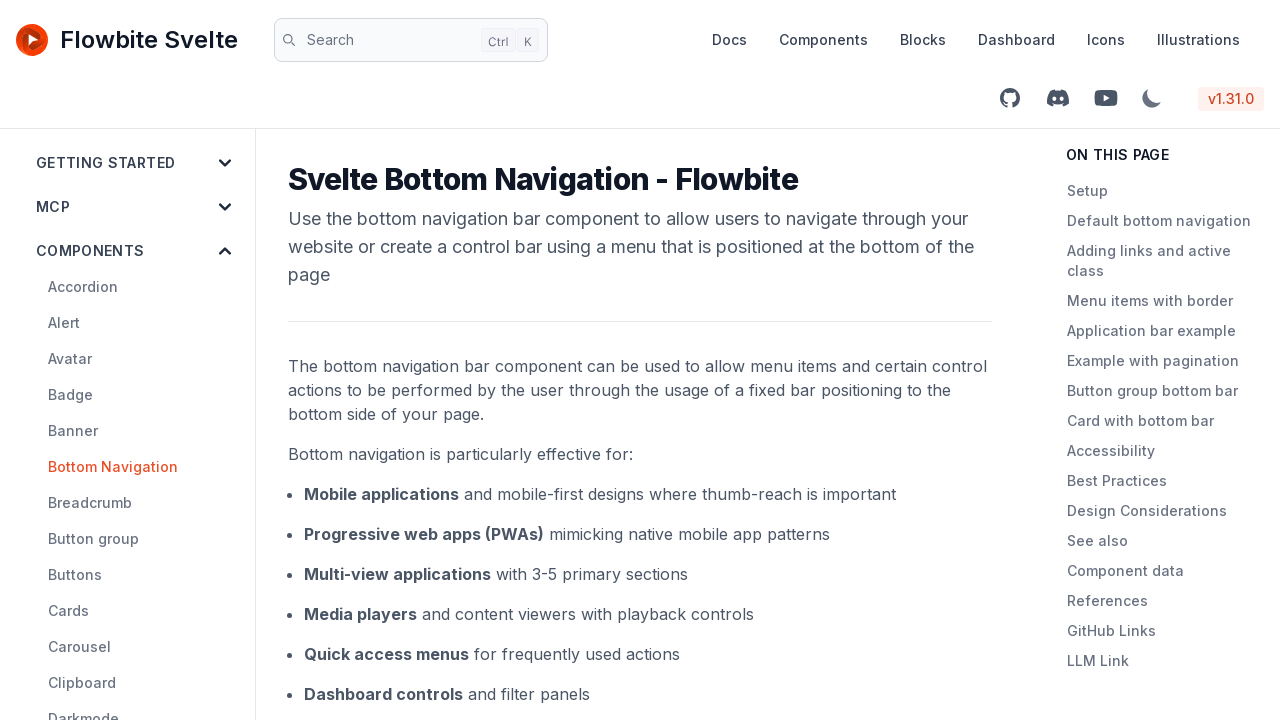